Navigates to a web table, iterates through company names in the second column, and clicks the checkbox for the row containing "Jenkins"

Starting URL: http://seleniumpractise.blogspot.com/2021/08/webtable-in-html.html

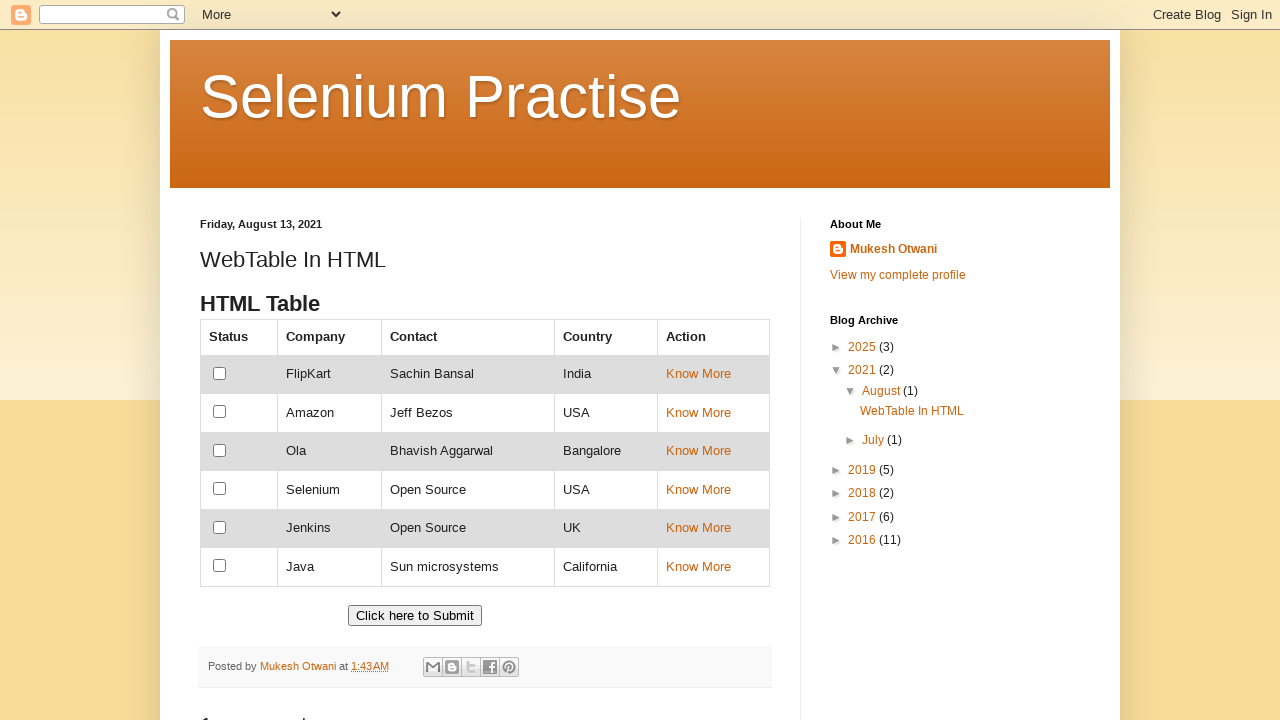

Navigated to web table URL
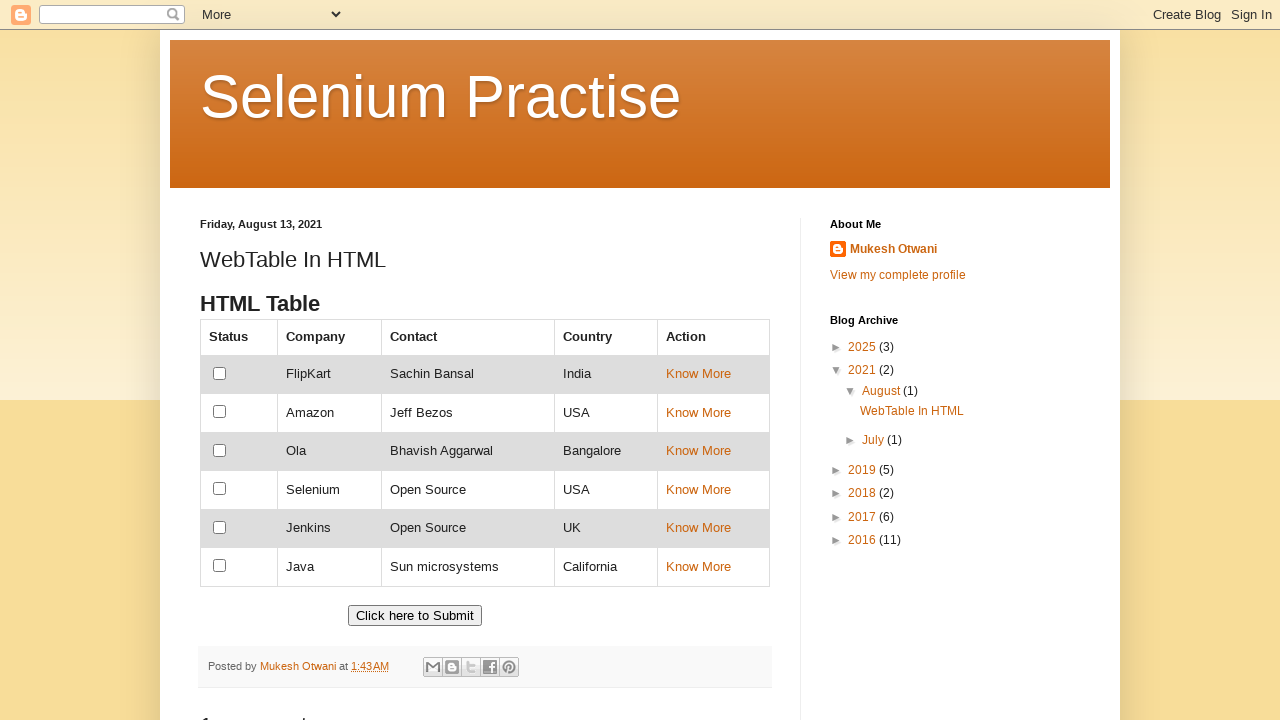

Retrieved company name from row 2: FlipKart
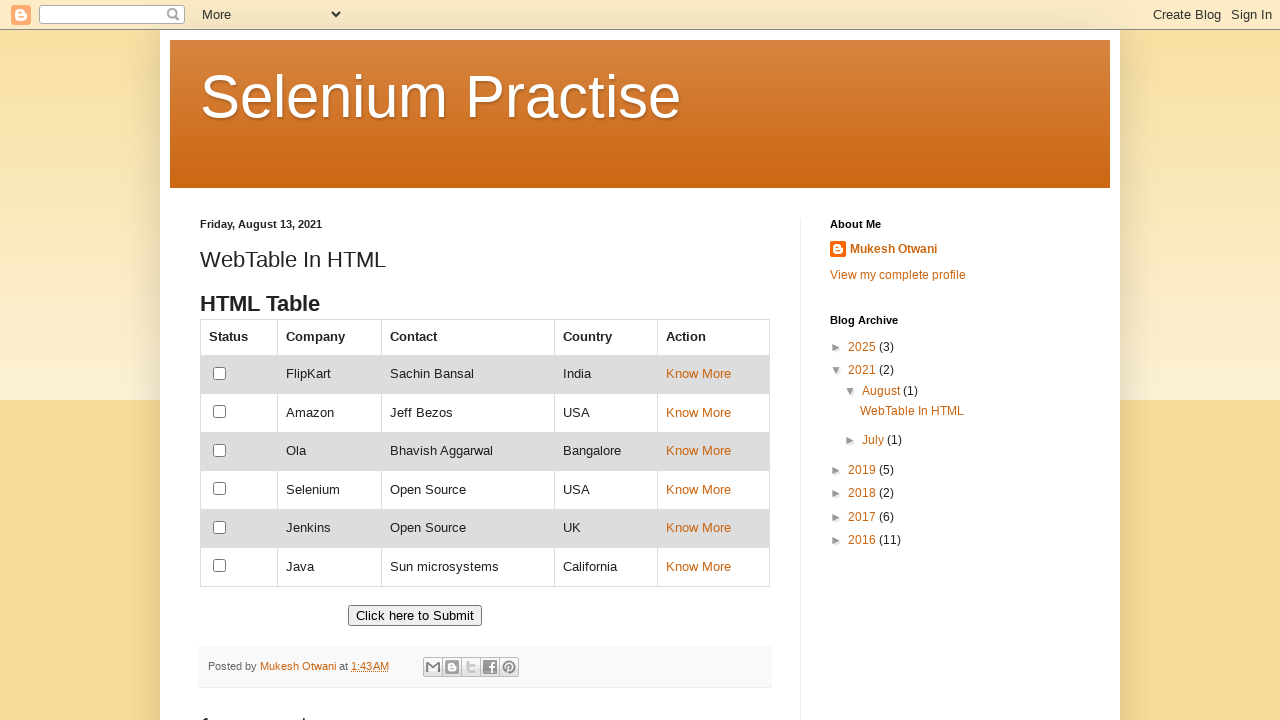

Retrieved company name from row 3: Amazon
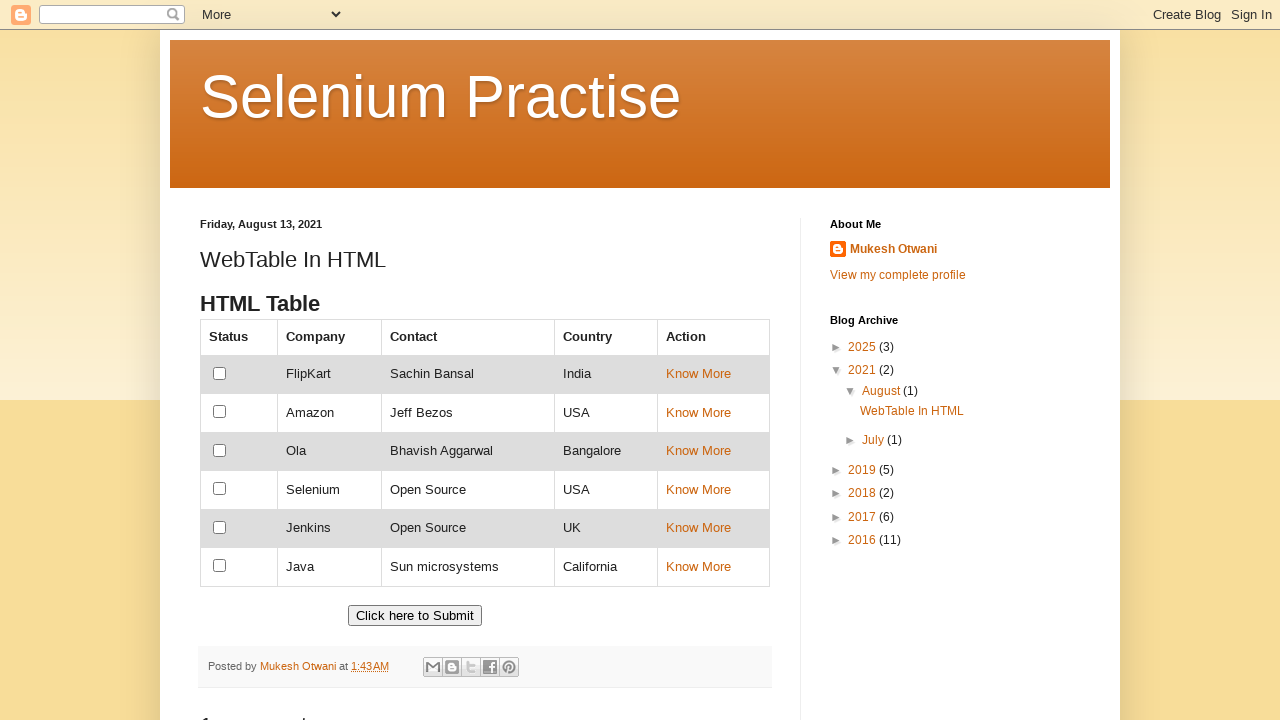

Retrieved company name from row 4: Ola
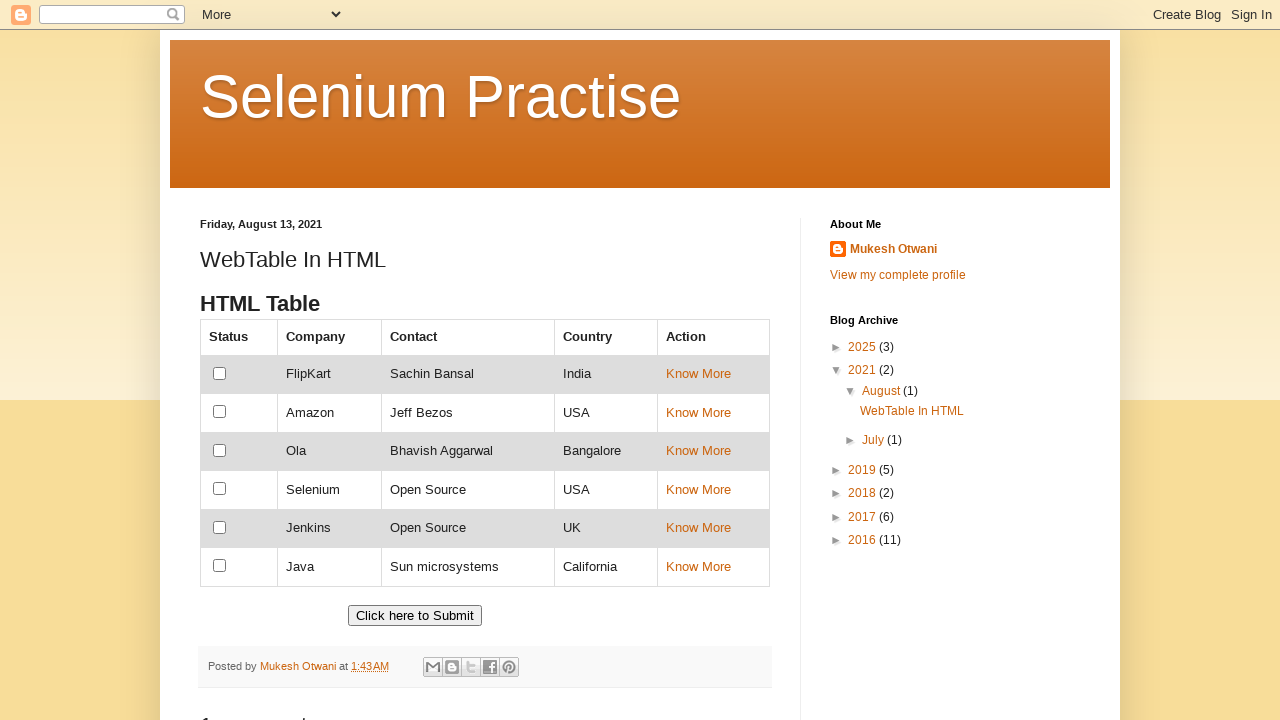

Retrieved company name from row 5: Selenium
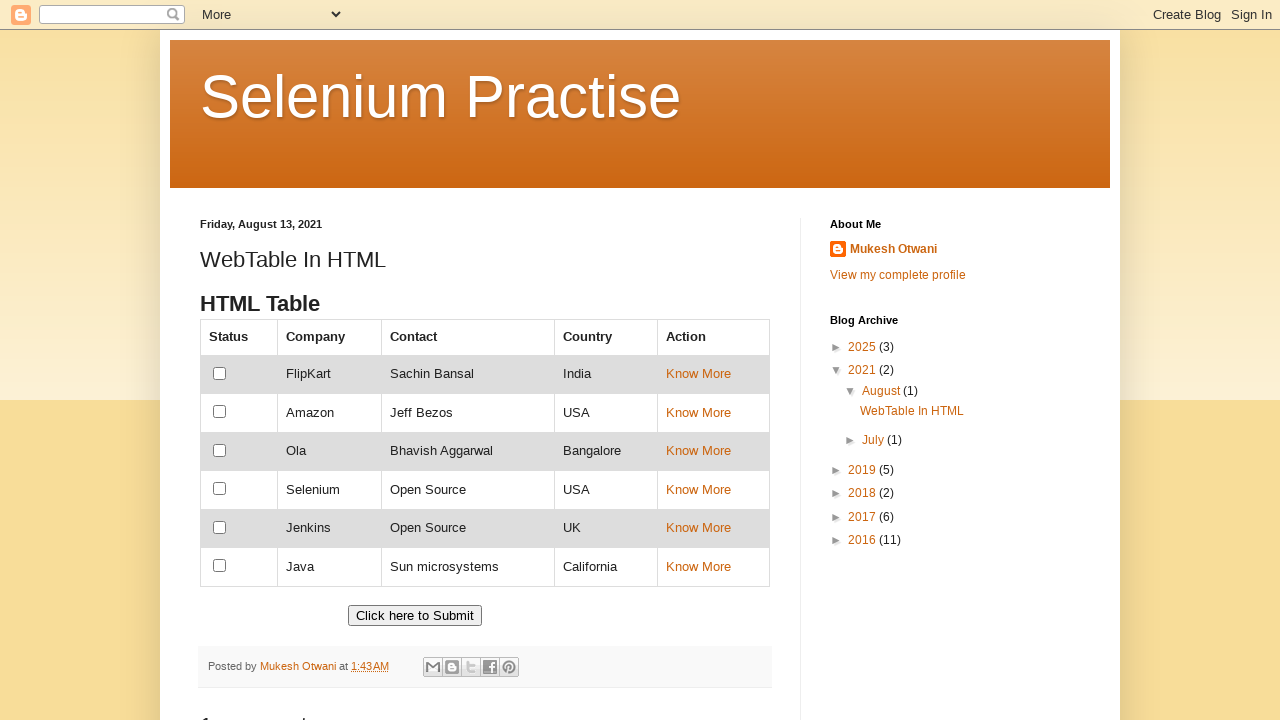

Retrieved company name from row 6: Jenkins
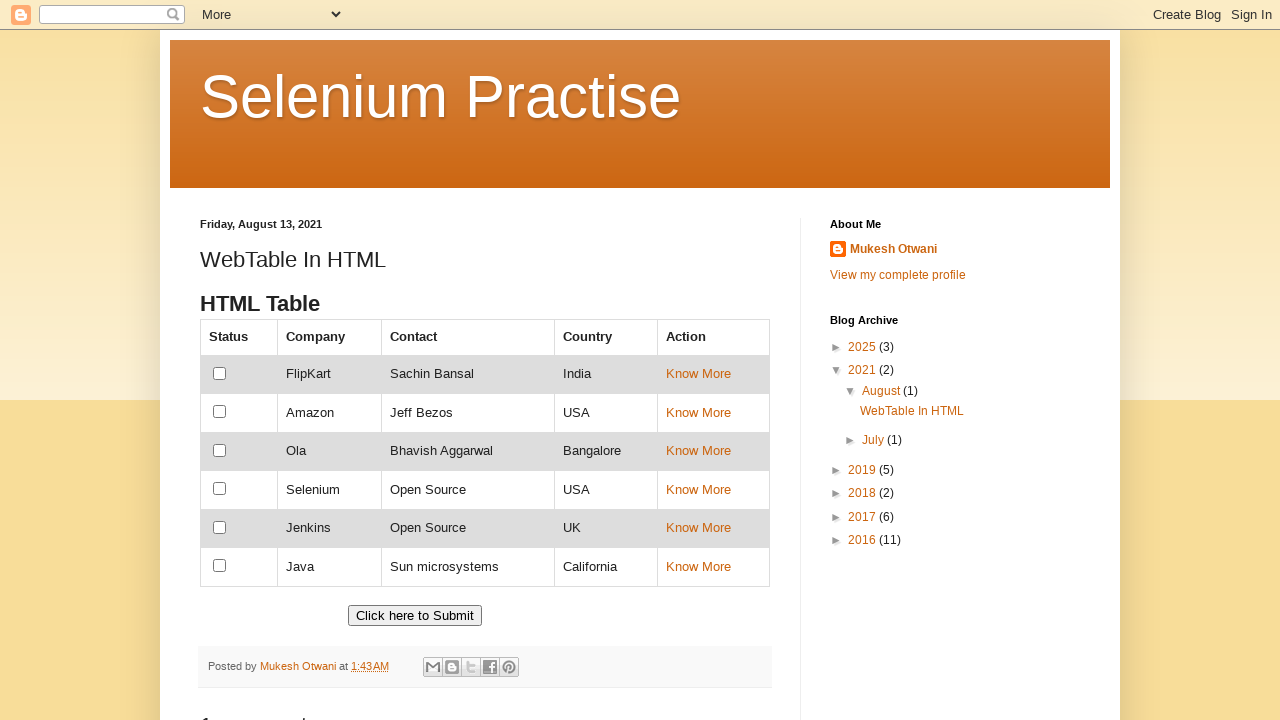

Clicked checkbox for Jenkins company in row 6 at (220, 527) on //*[@id="customers"]/tbody/tr[6]/td[1]/input
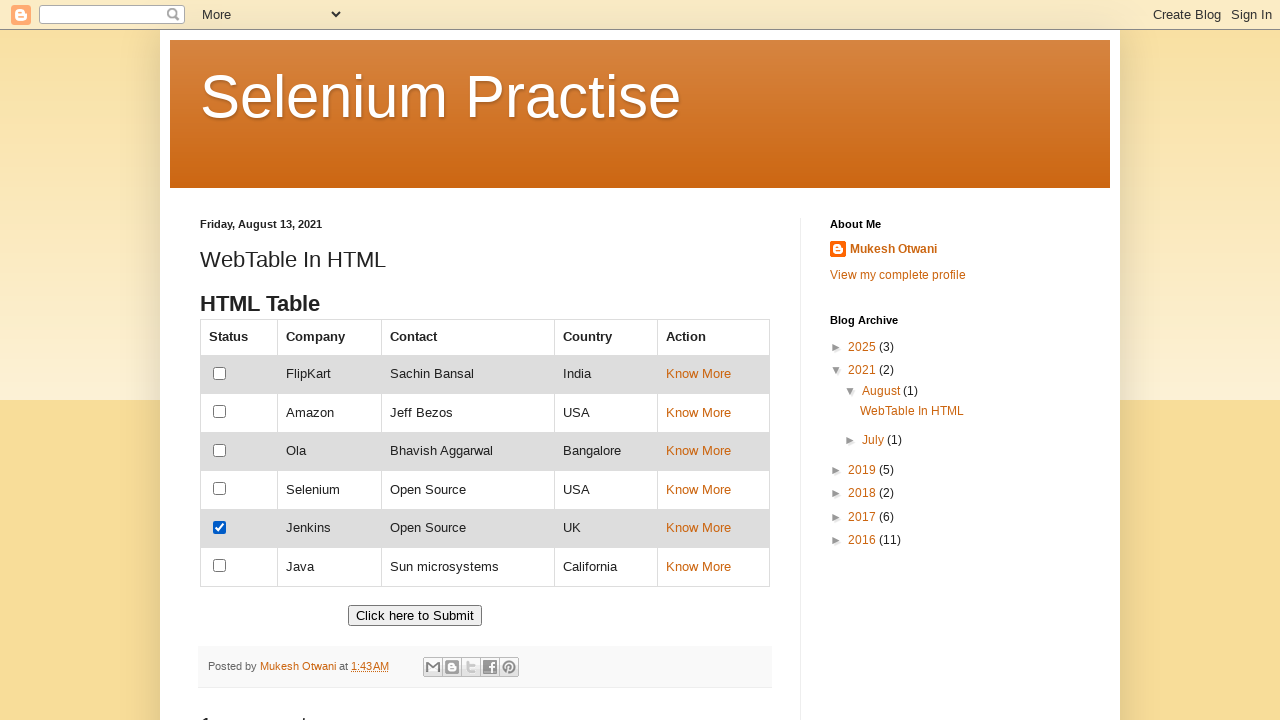

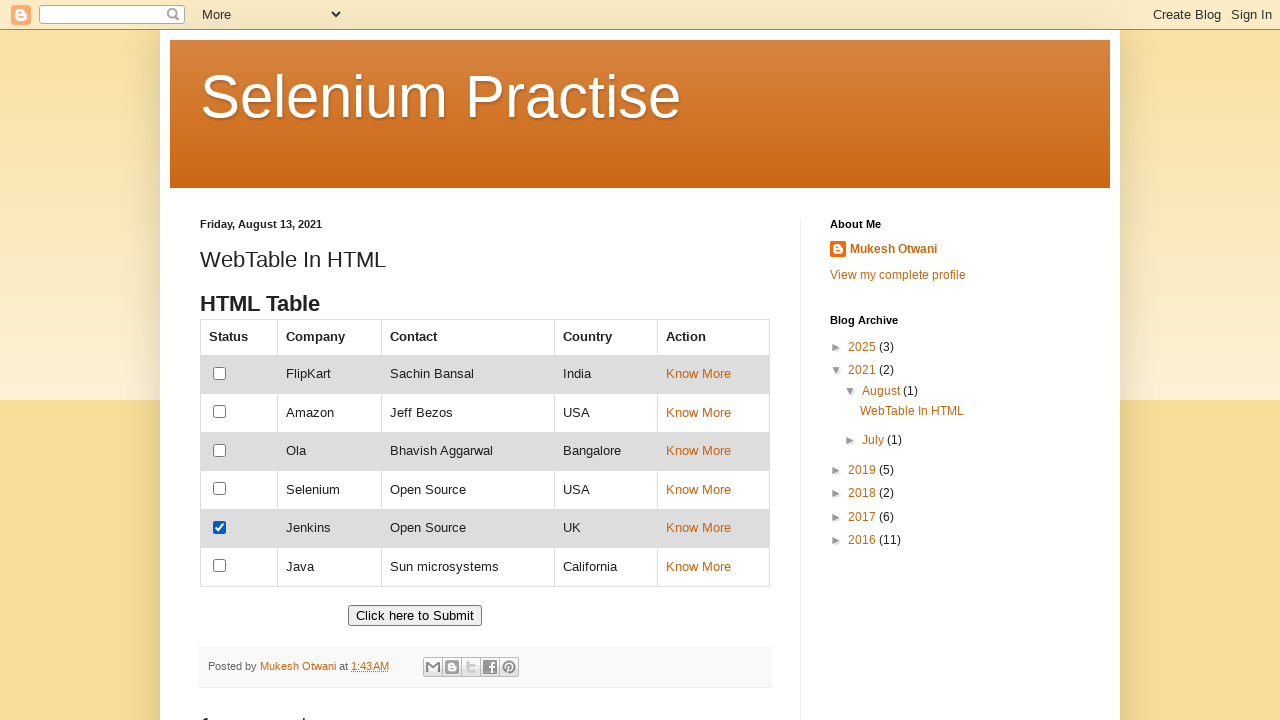